Tests email validation by hovering over a menu, navigating to a review page, entering an invalid email and verifying error message

Starting URL: http://www.kevinlamping.com/webdriverio-course-content/index.html

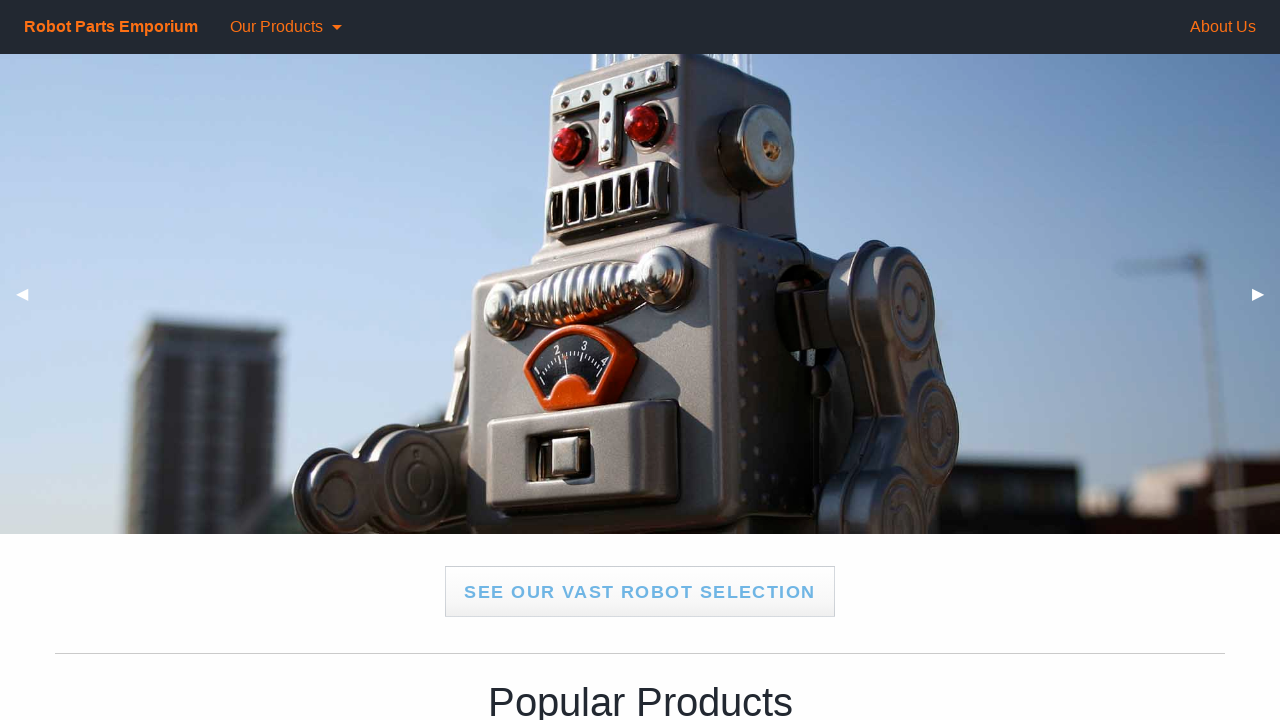

Hovered over dropdown menu at (280, 27) on xpath=//li[@class='has-submenu is-dropdown-submenu-parent opens-right']/a
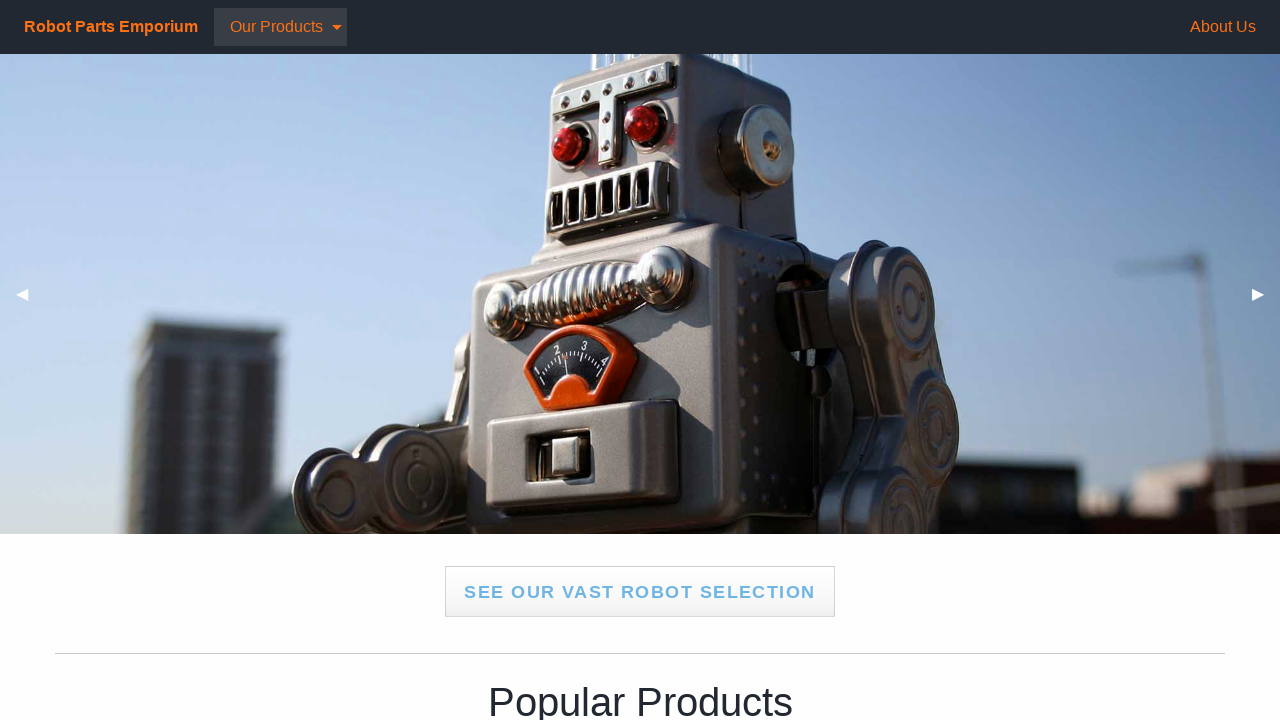

Clicked on submenu item to navigate to review page at (314, 130) on xpath=//li[@class='is-submenu-item is-dropdown-submenu-item'][2]/a
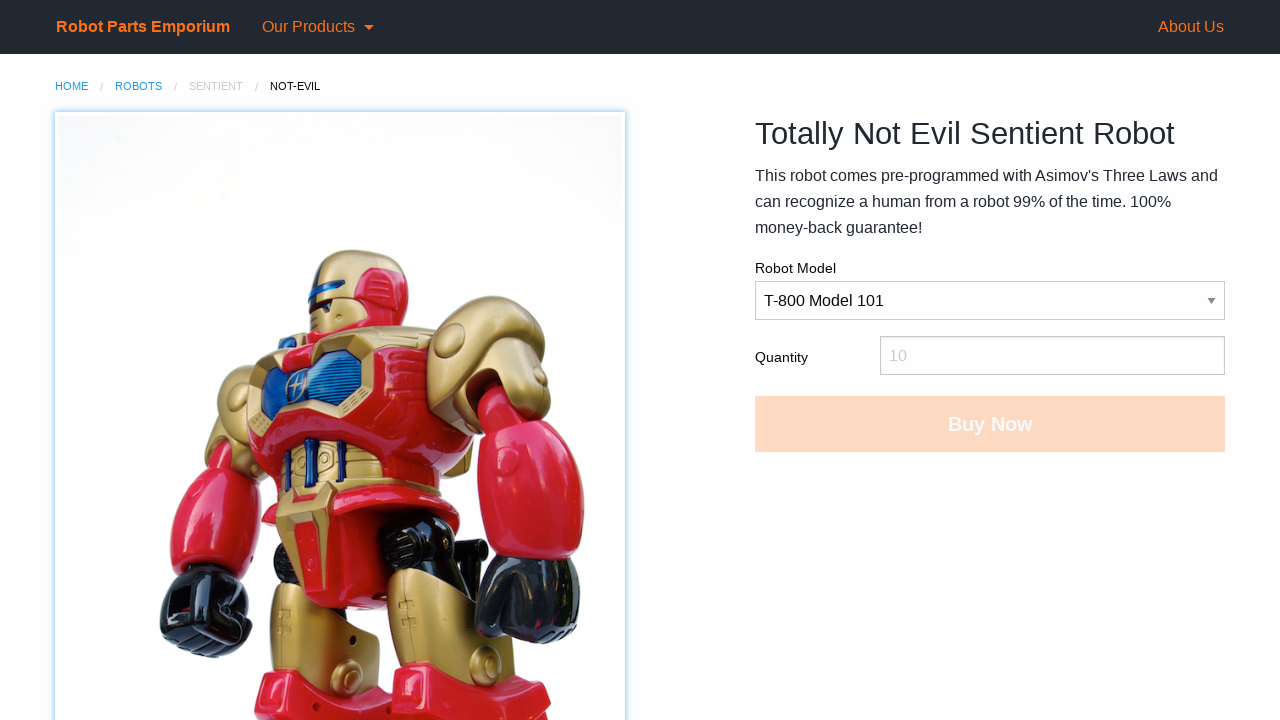

Entered invalid email 'wrong' in email field on #review-email
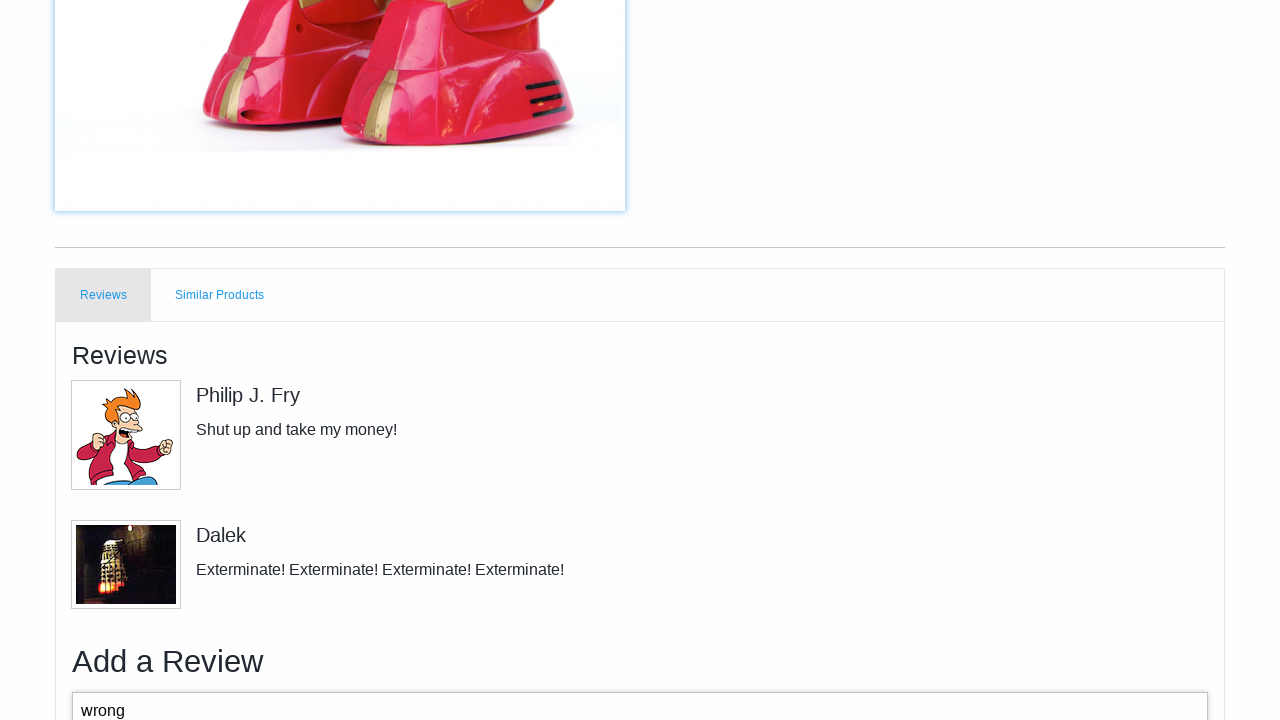

Submitted review form with invalid email at (138, 571) on xpath=//*[@id='comment-form']/button
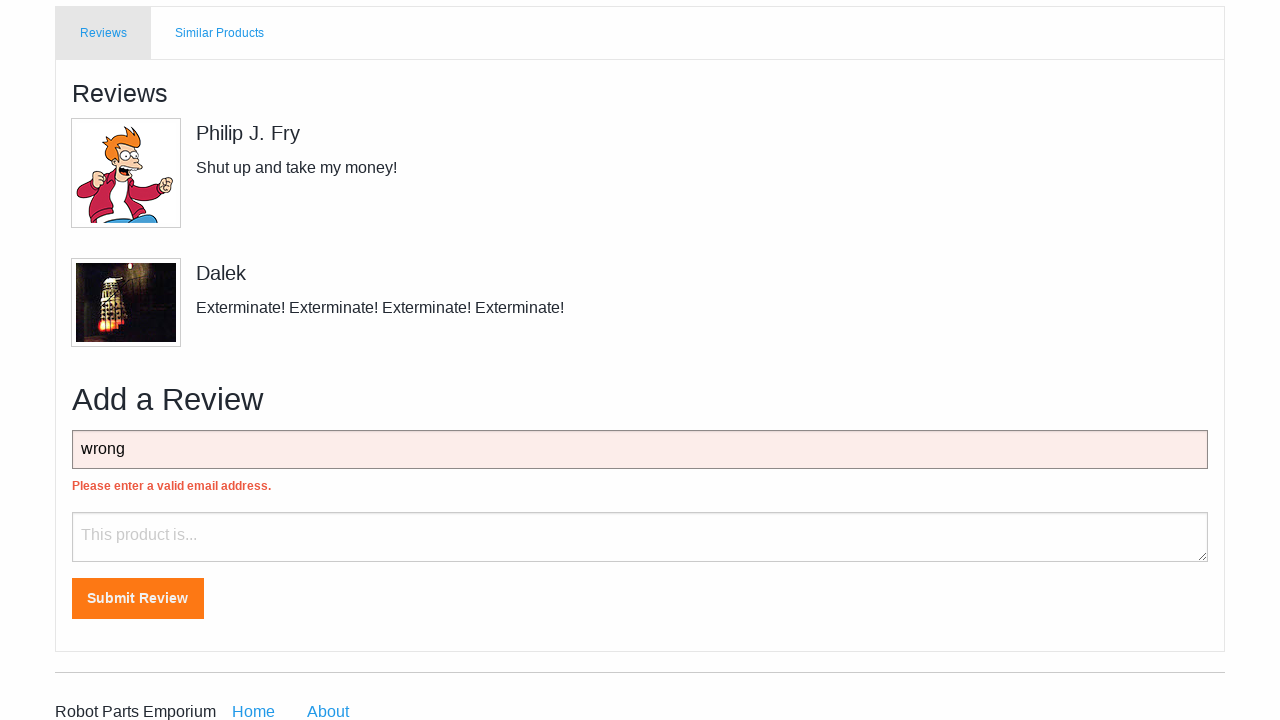

Email validation error message appeared
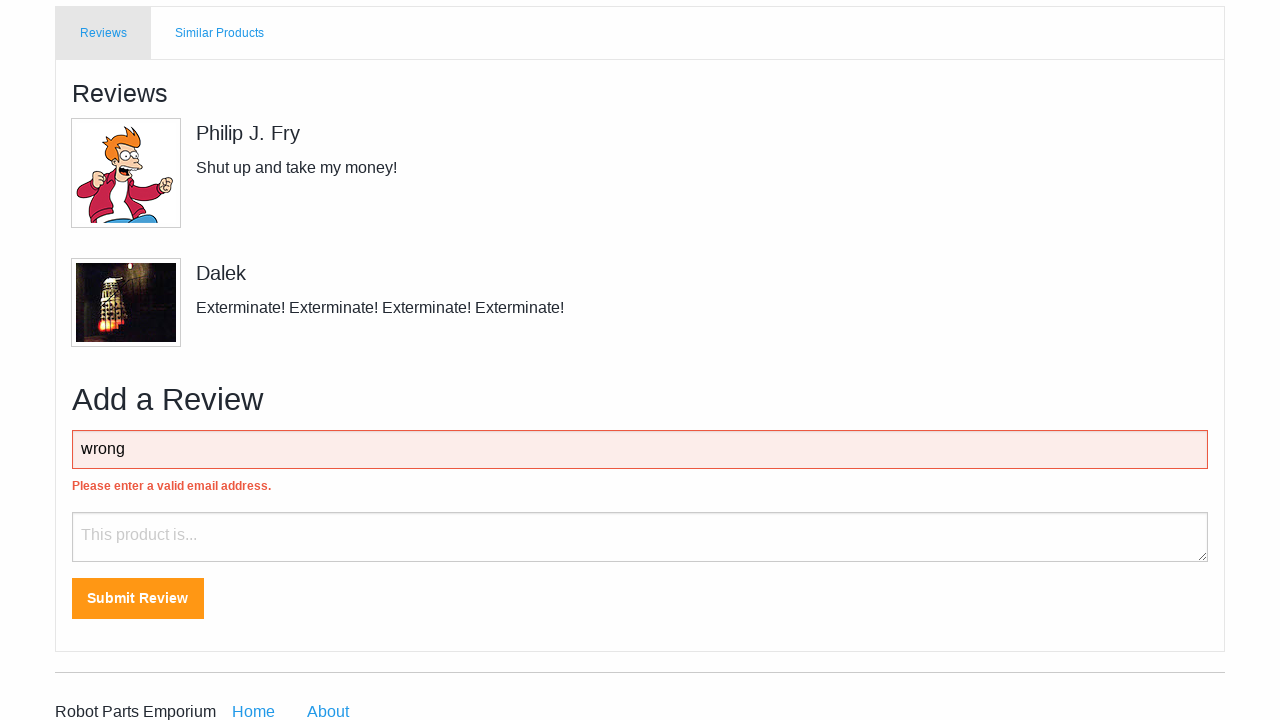

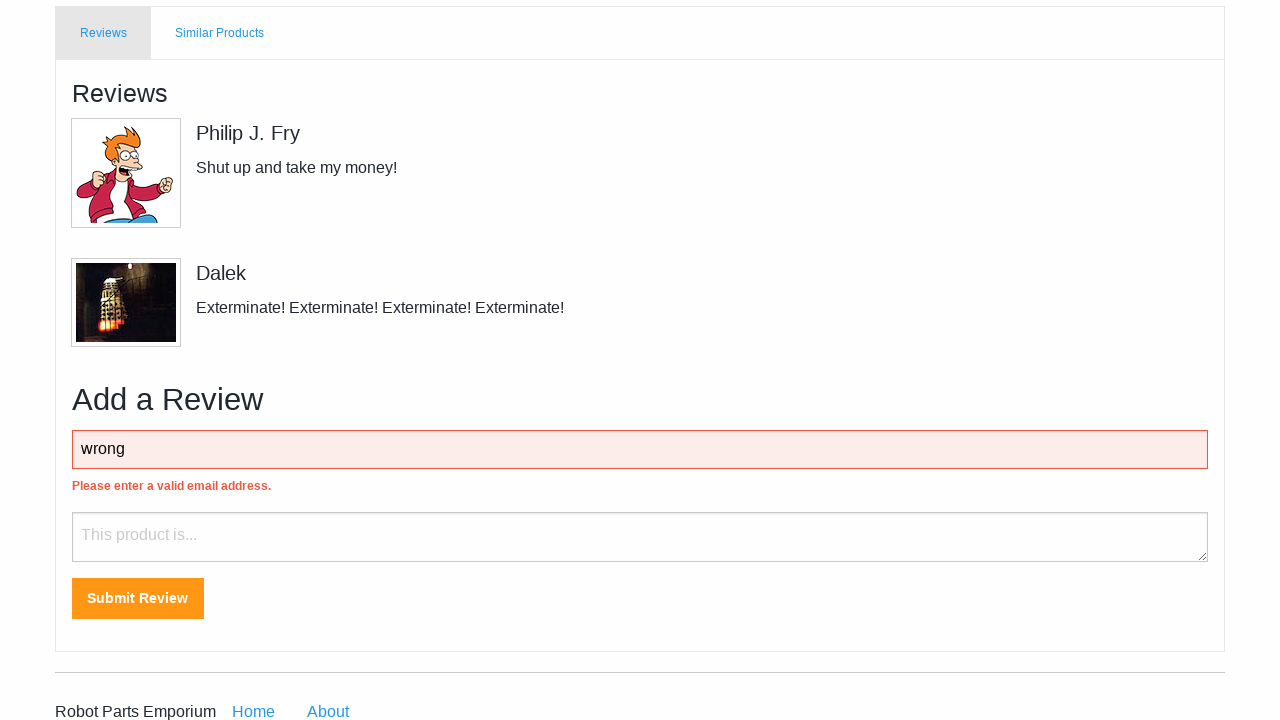